Tests the address autocomplete functionality by entering a partial address in the search field and waiting for autocomplete suggestions to appear.

Starting URL: https://addressify.com.au/

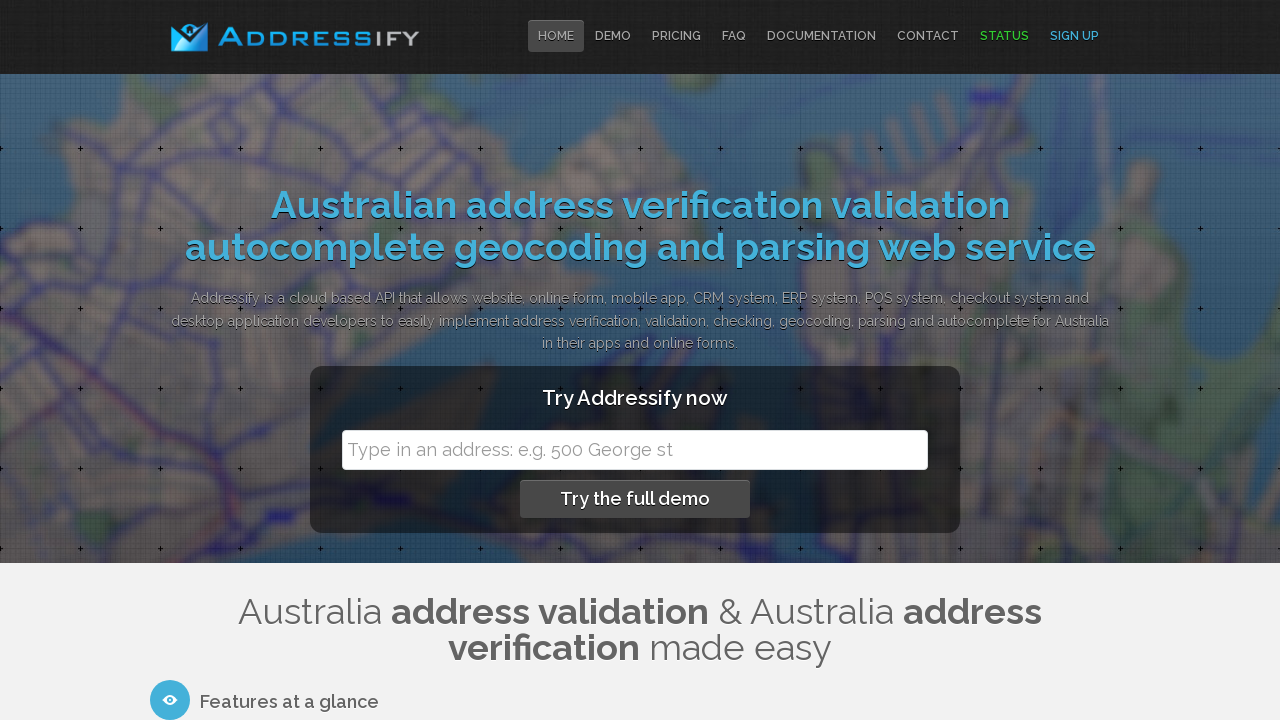

Entered partial address '19 martin pl, sydney' in search field on input[name='address']
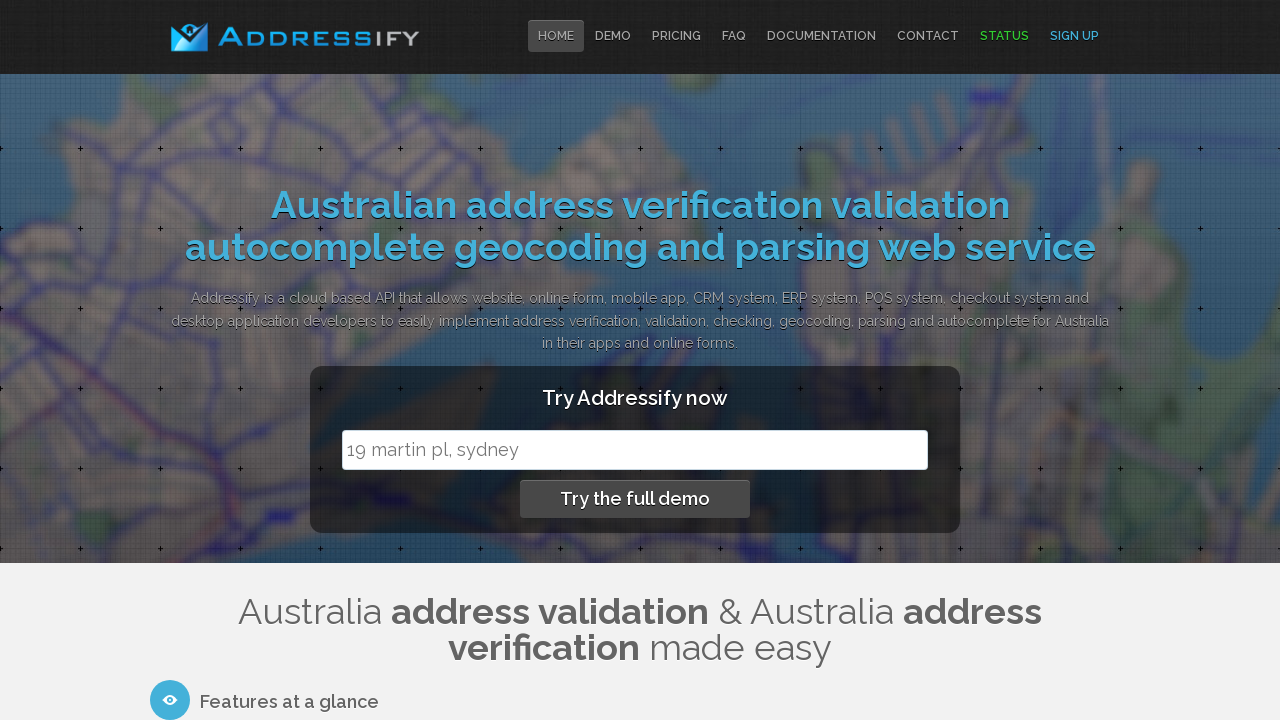

Autocomplete suggestions appeared
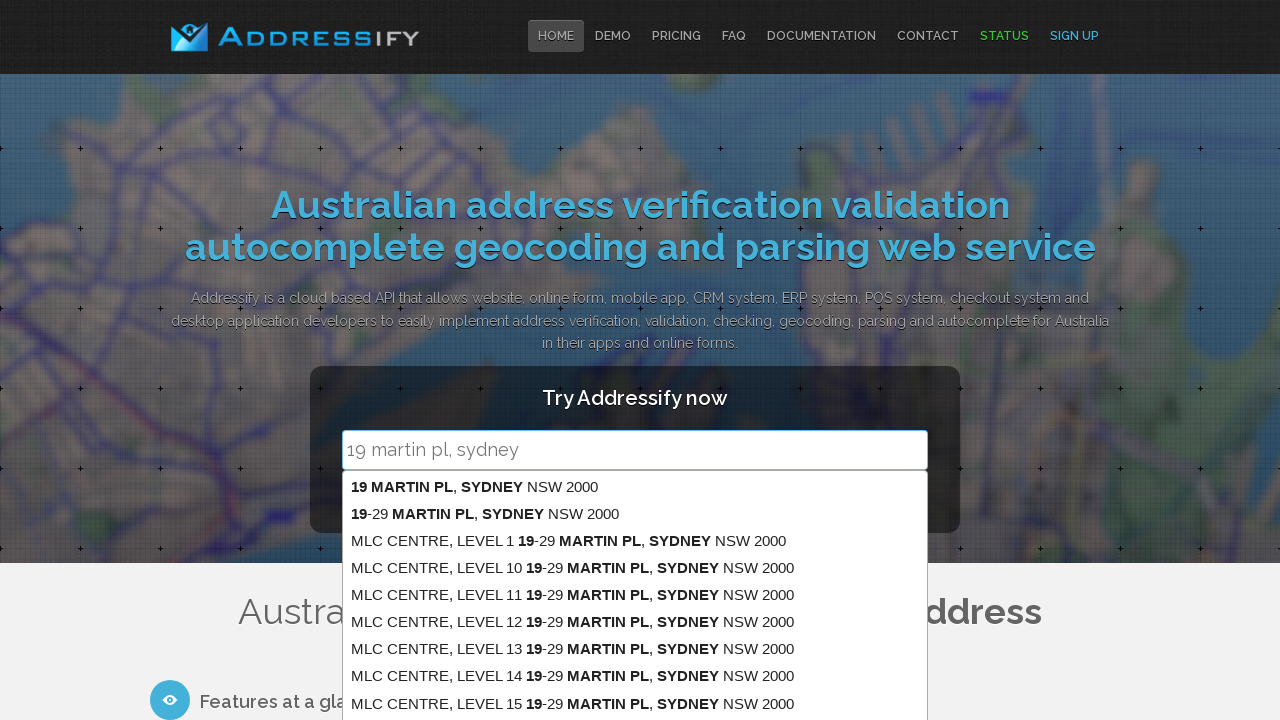

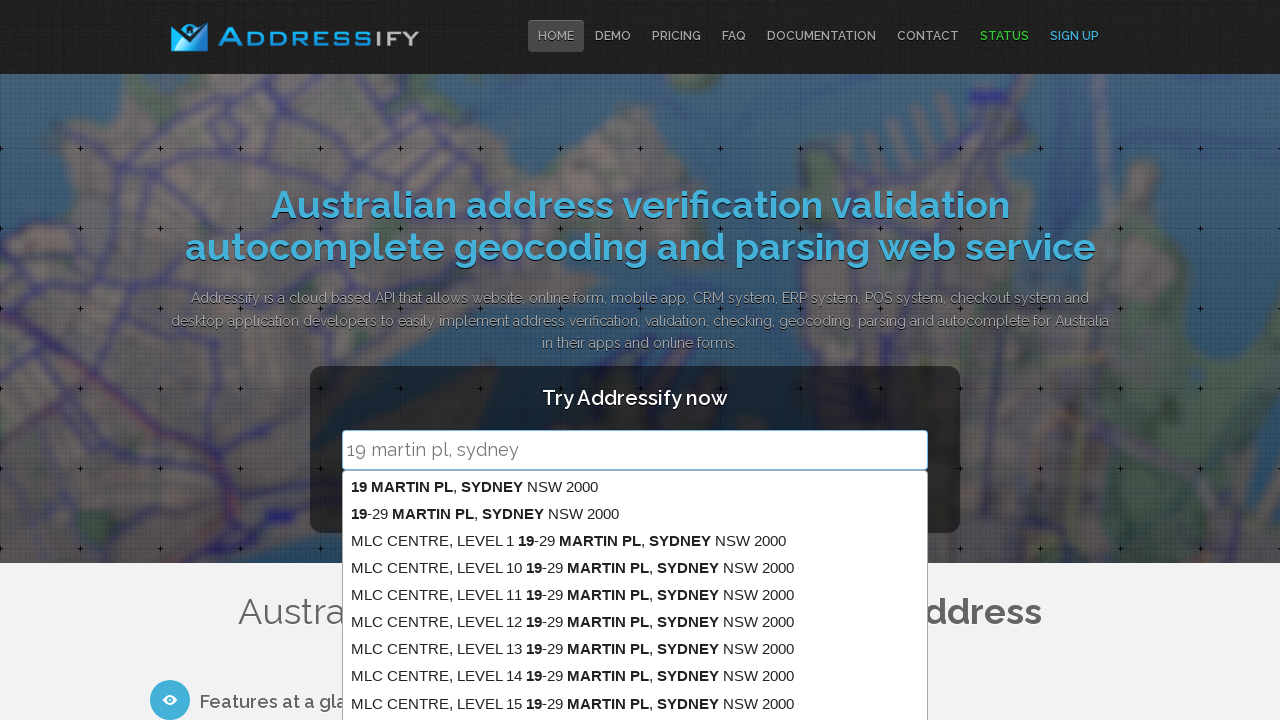